Tests adding multiple elements on Herokuapp by clicking Add Element button three times

Starting URL: https://the-internet.herokuapp.com/

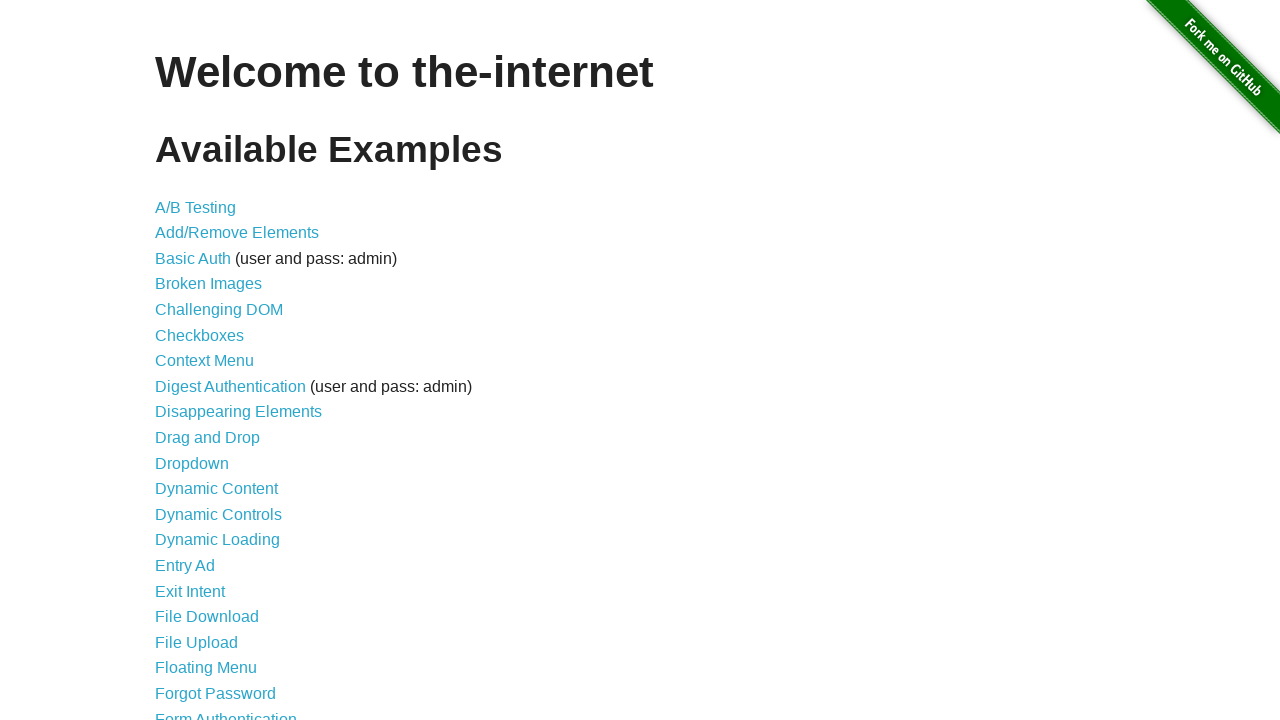

Navigated to Herokuapp homepage
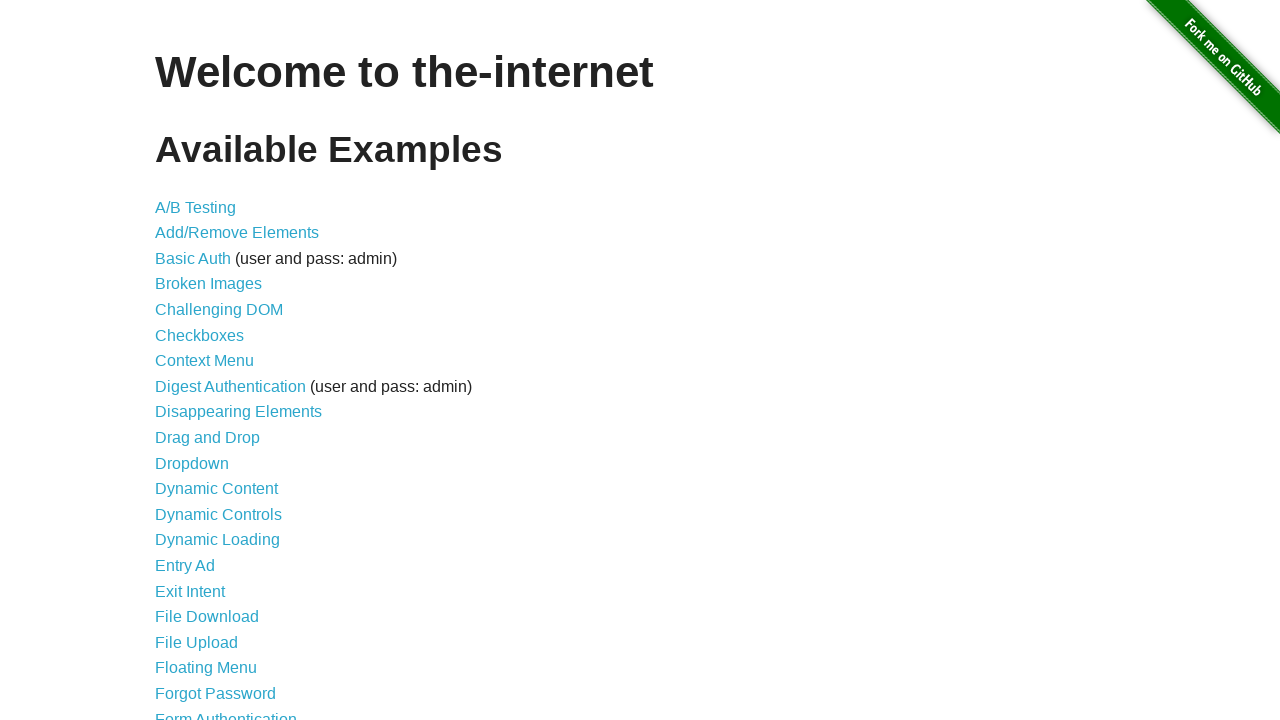

Clicked on Add/Remove Elements link at (237, 233) on a[href='/add_remove_elements/']
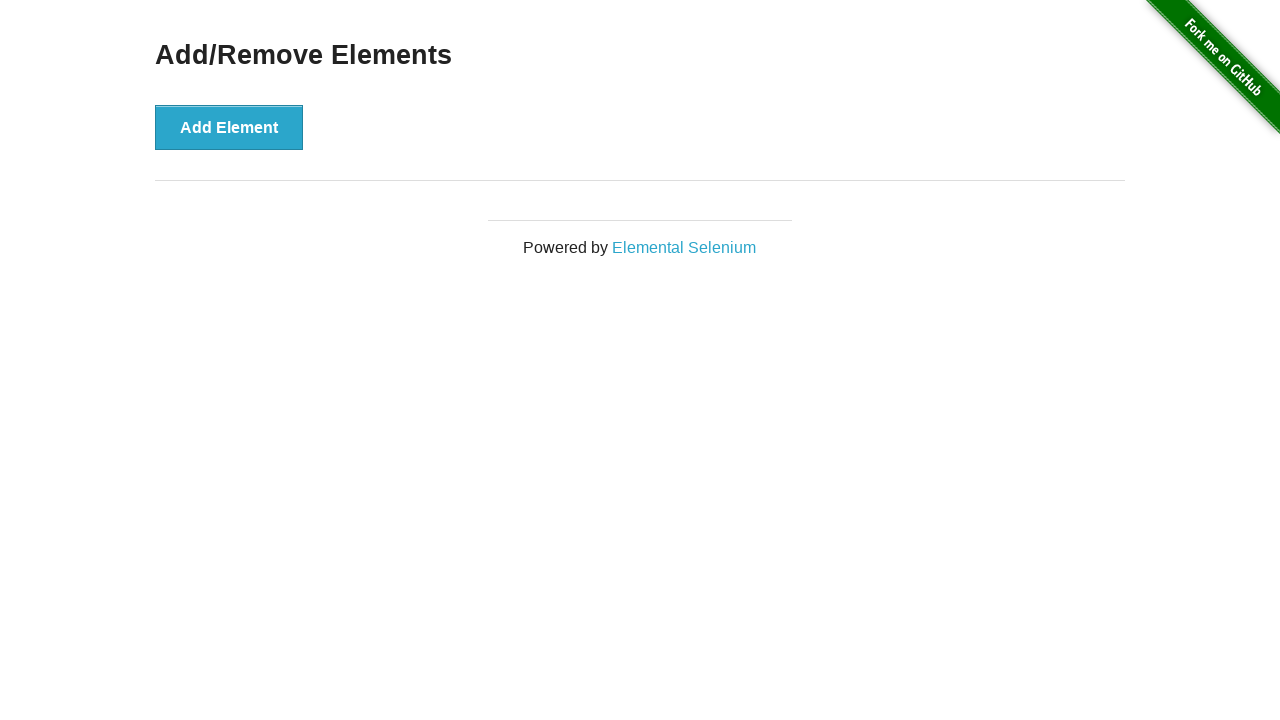

Clicked Add Element button (1st time) at (229, 127) on button[onclick='addElement()']
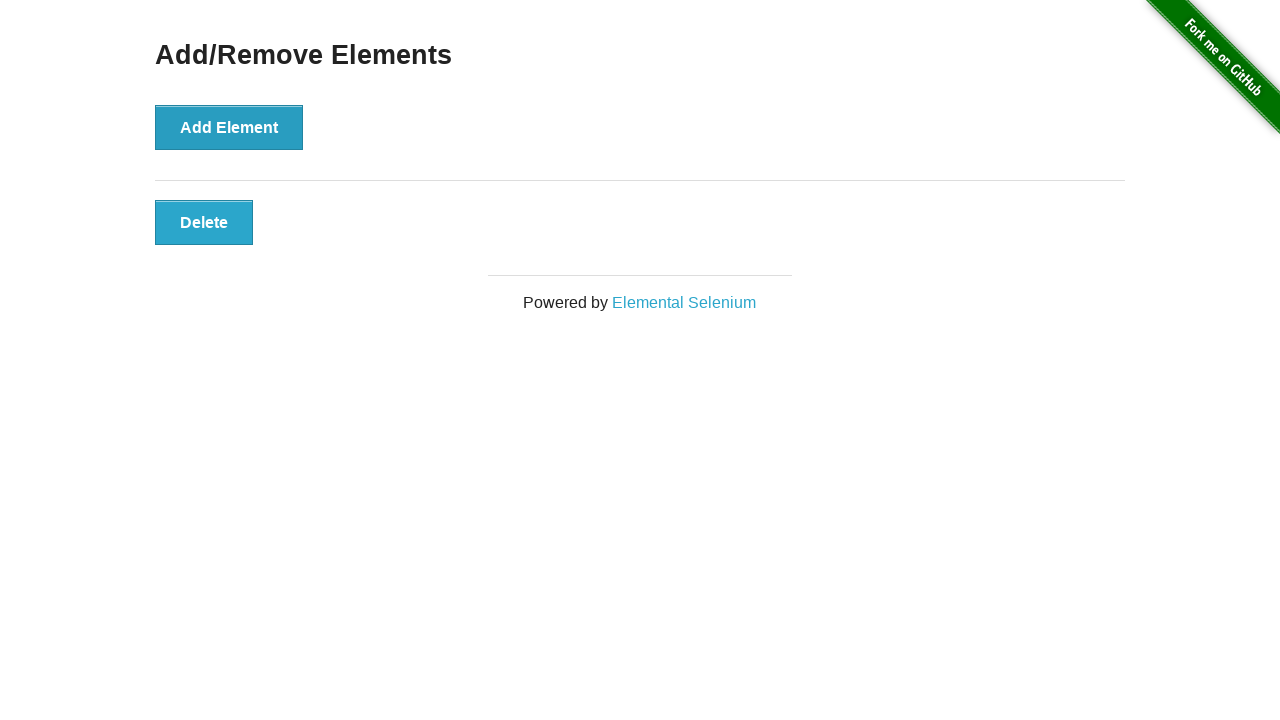

Clicked Add Element button (2nd time) at (229, 127) on button[onclick='addElement()']
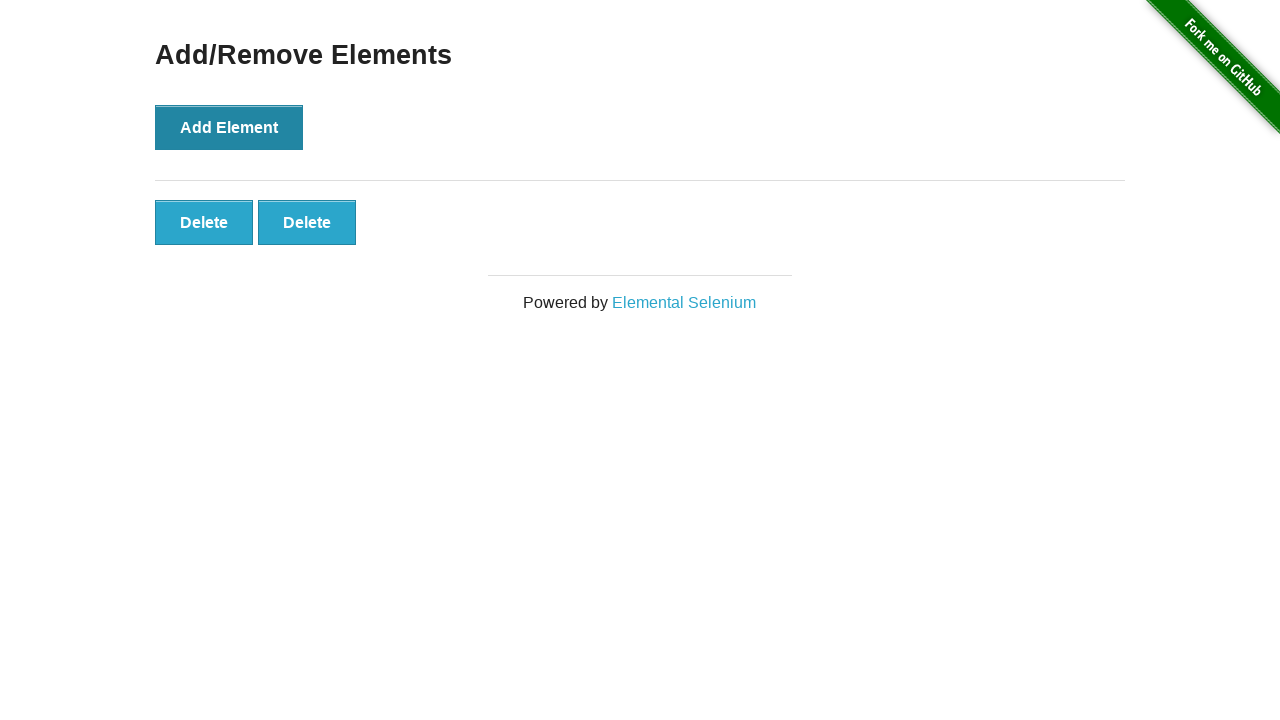

Clicked Add Element button (3rd time) at (229, 127) on button[onclick='addElement()']
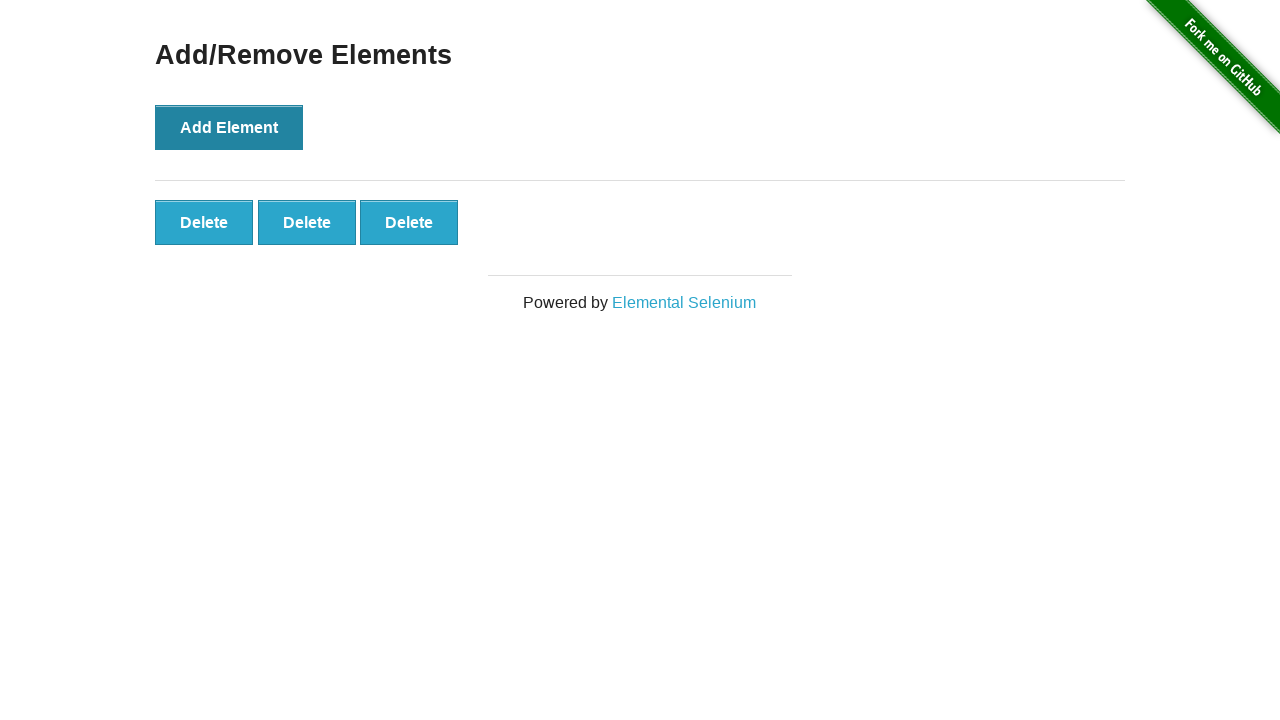

Verified three Delete buttons are present on the page
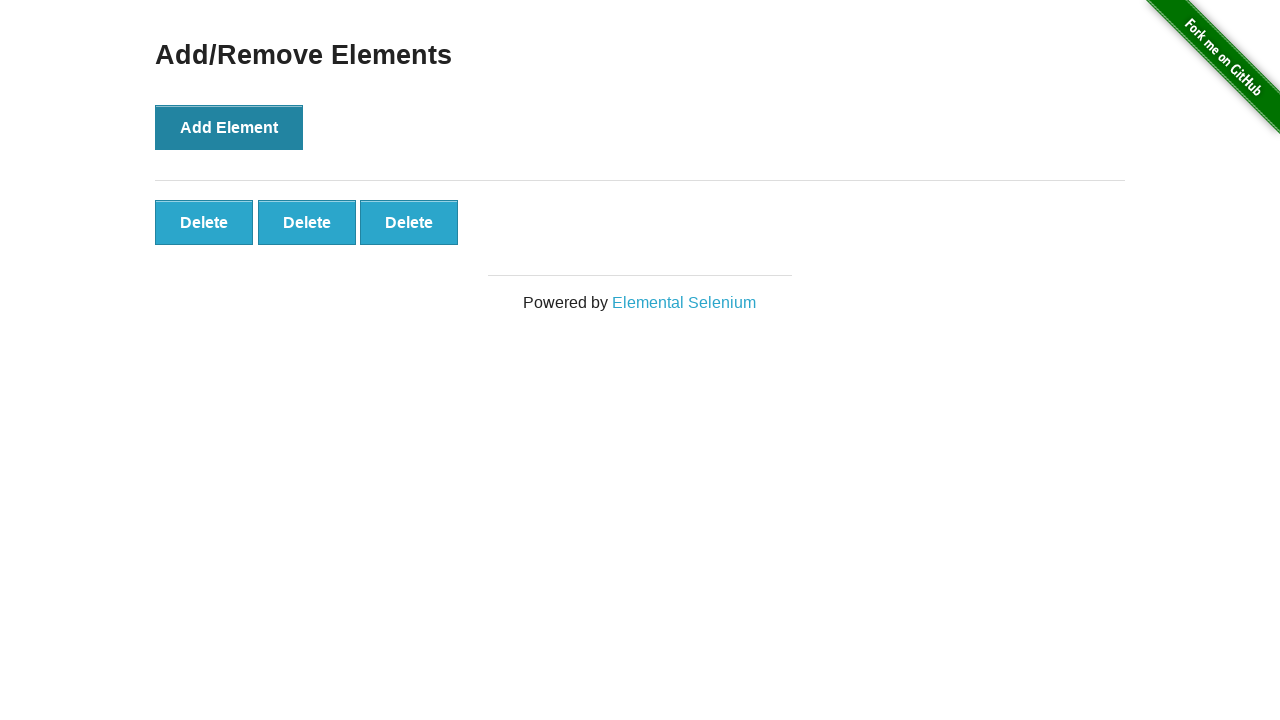

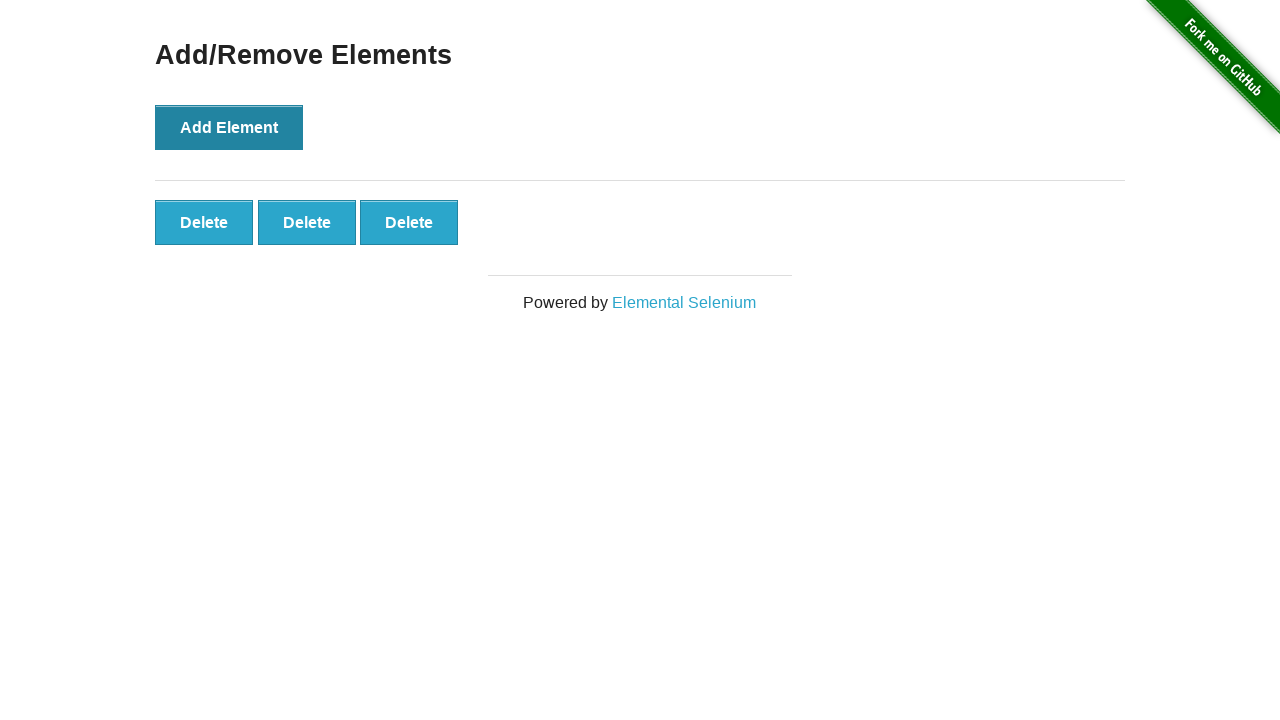